Tests flight search functionality on BlazeDemo by selecting origin and destination cities and clicking the search button

Starting URL: https://blazedemo.com

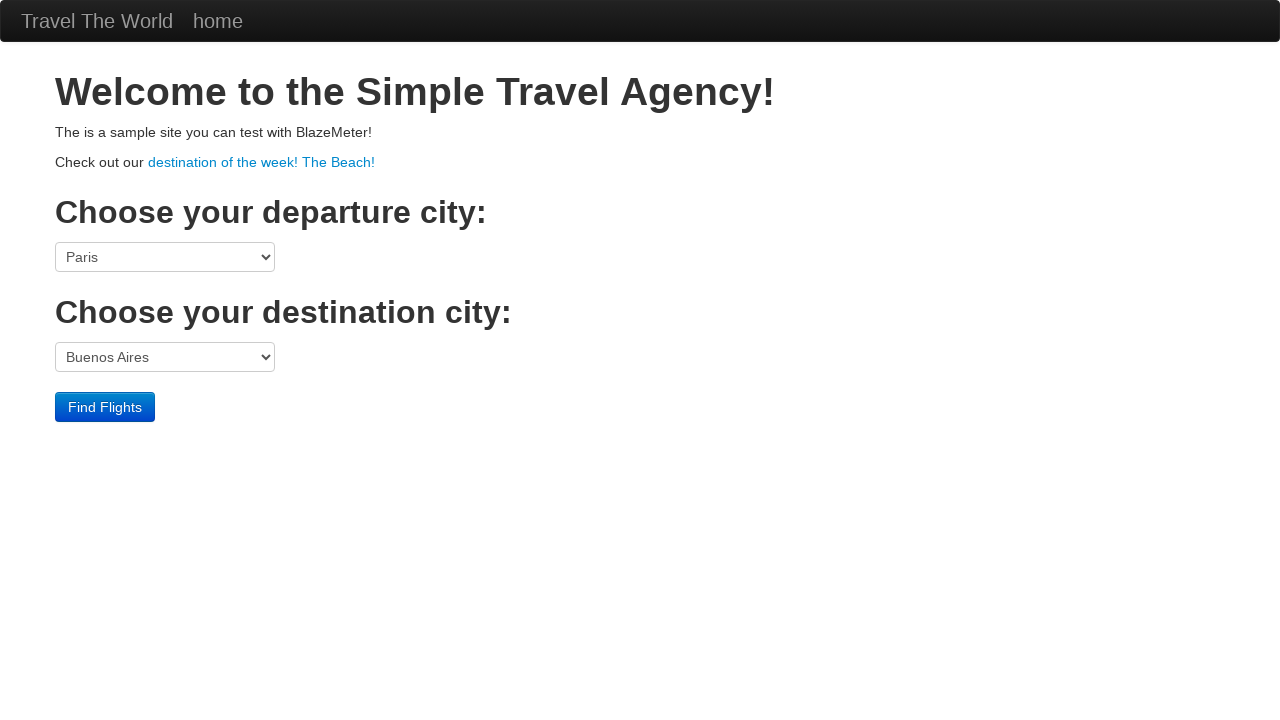

Selected Boston as origin city from dropdown on select[name='fromPort']
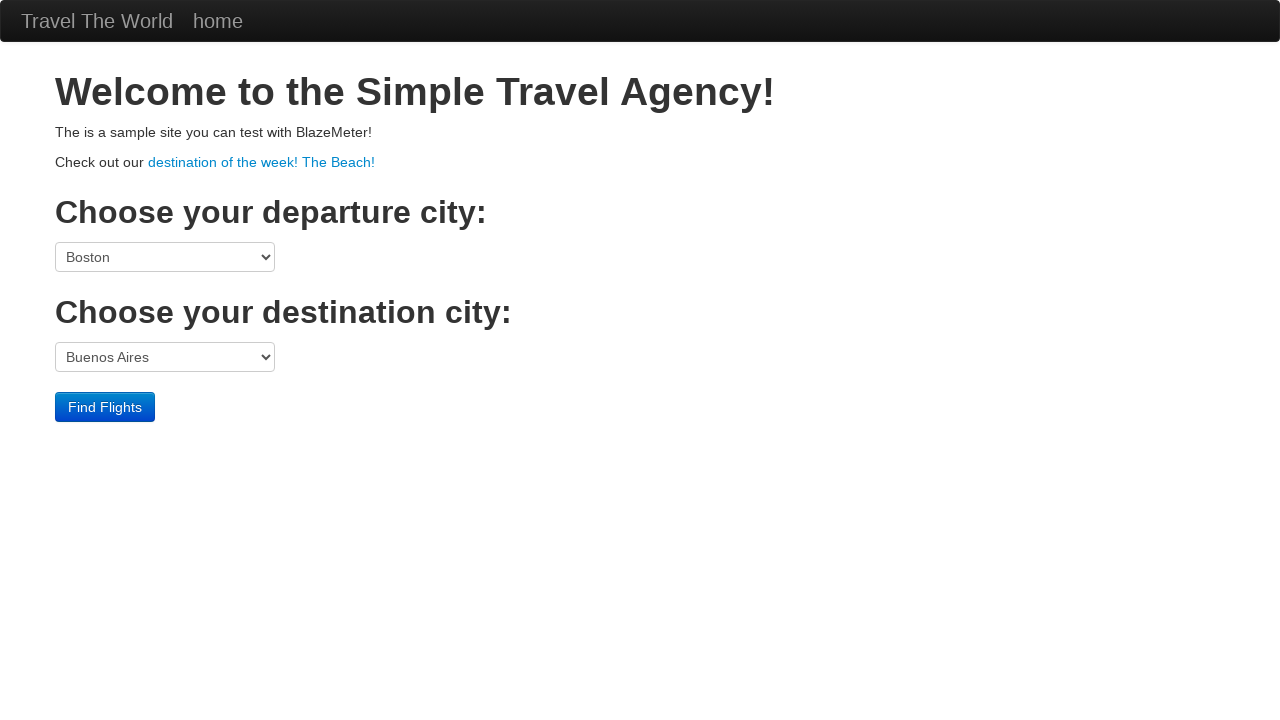

Selected London as destination city from dropdown on select[name='toPort']
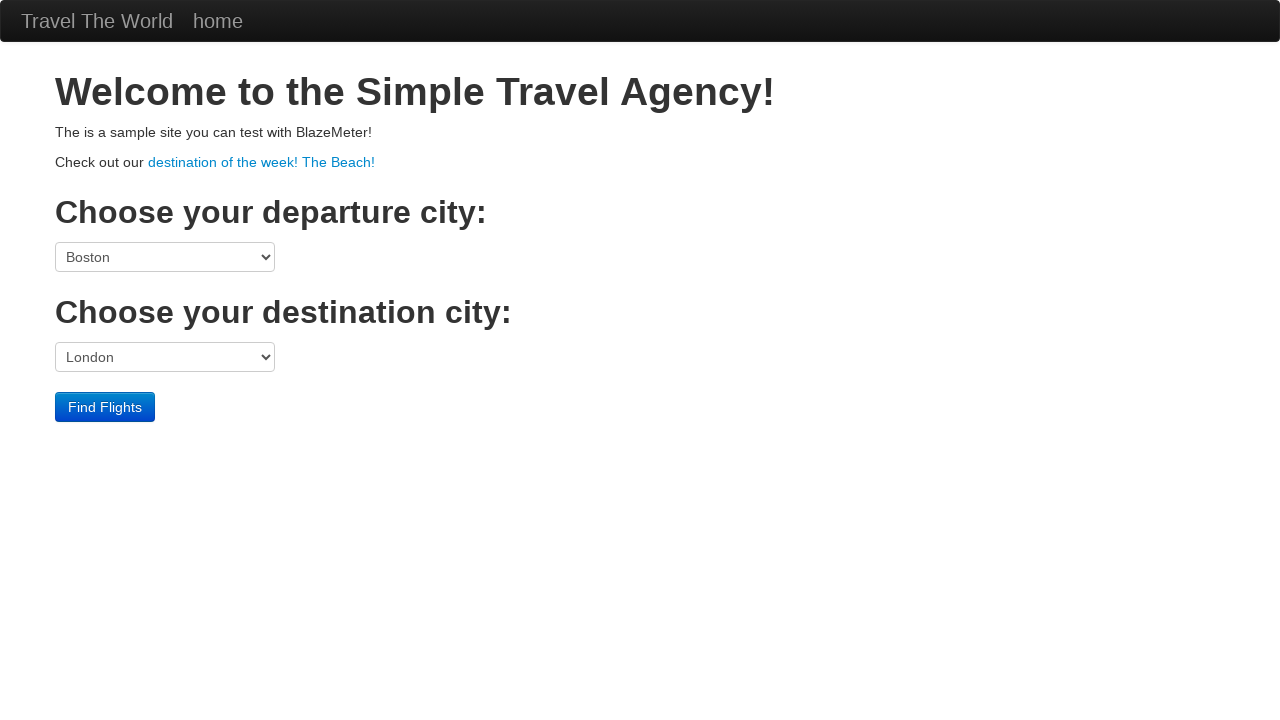

Clicked Find Flights button to search for flights at (105, 407) on input[type='submit'][value='Find Flights']
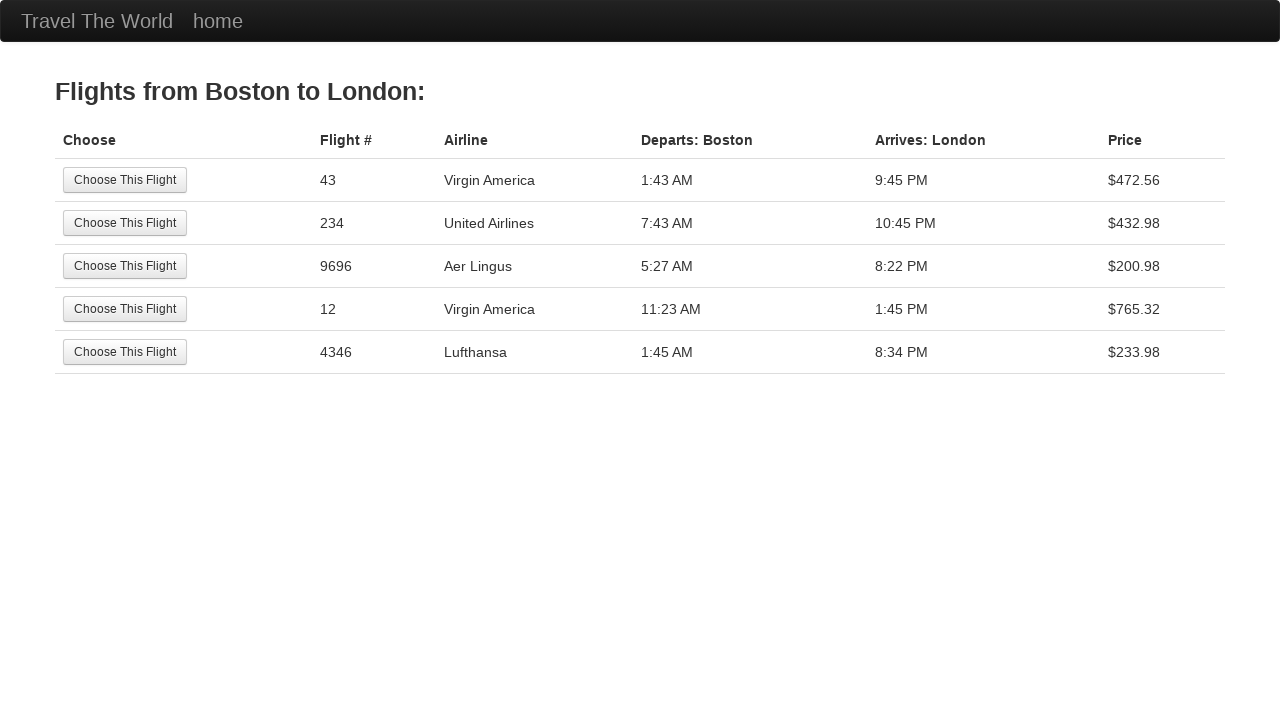

Flight search results page loaded successfully
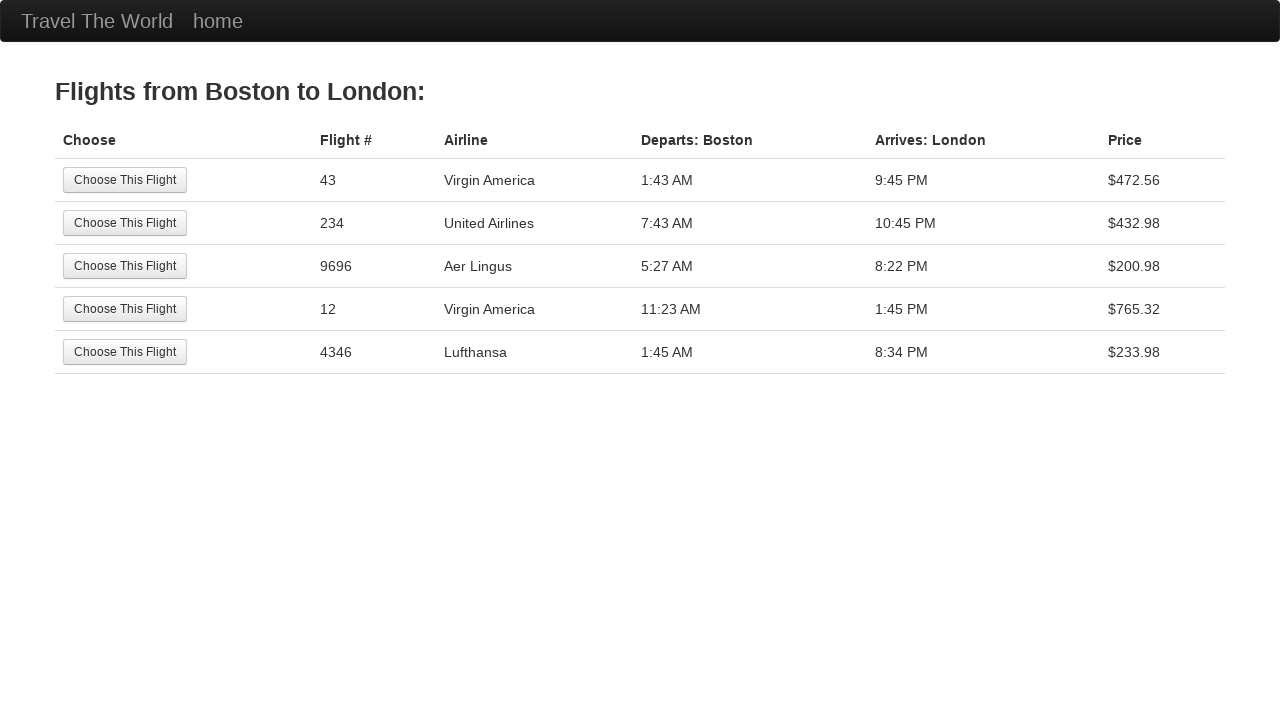

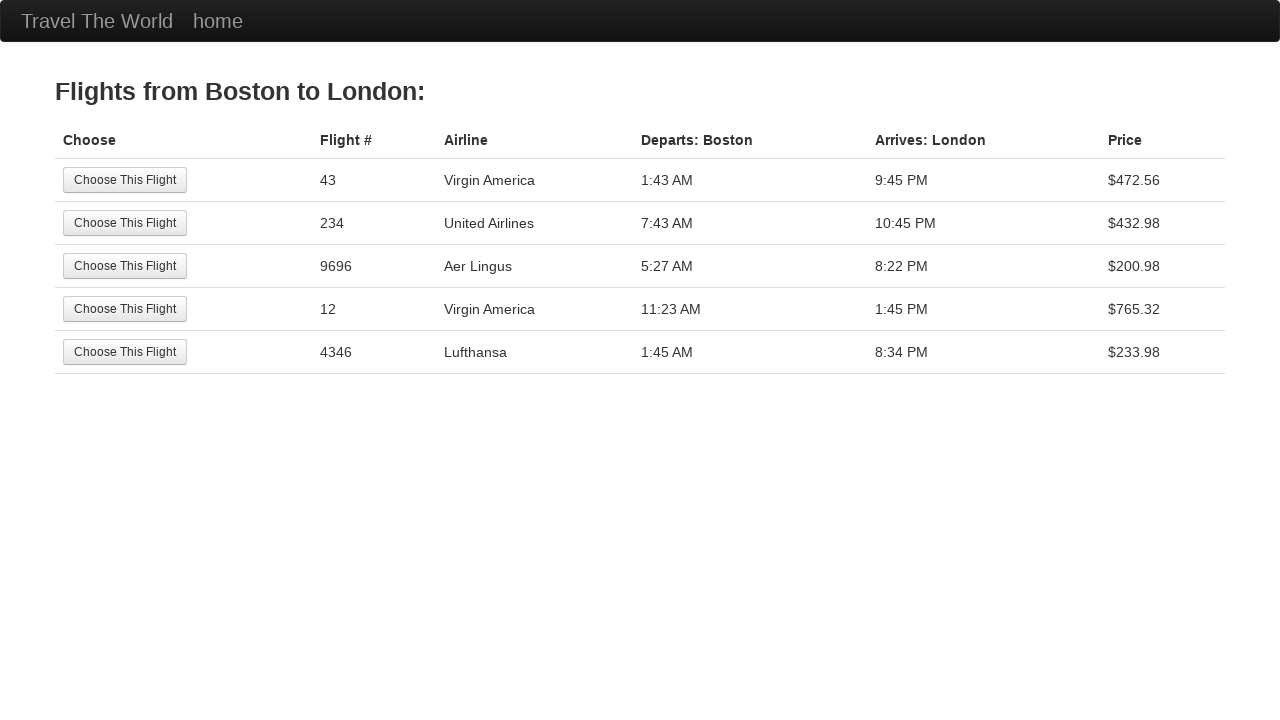